Tests a form submission by filling first name and last name fields and clicking the submit button, with handling for potential unexpected alerts

Starting URL: http://only-testing-blog.blogspot.in/2014/06/alert_6.html

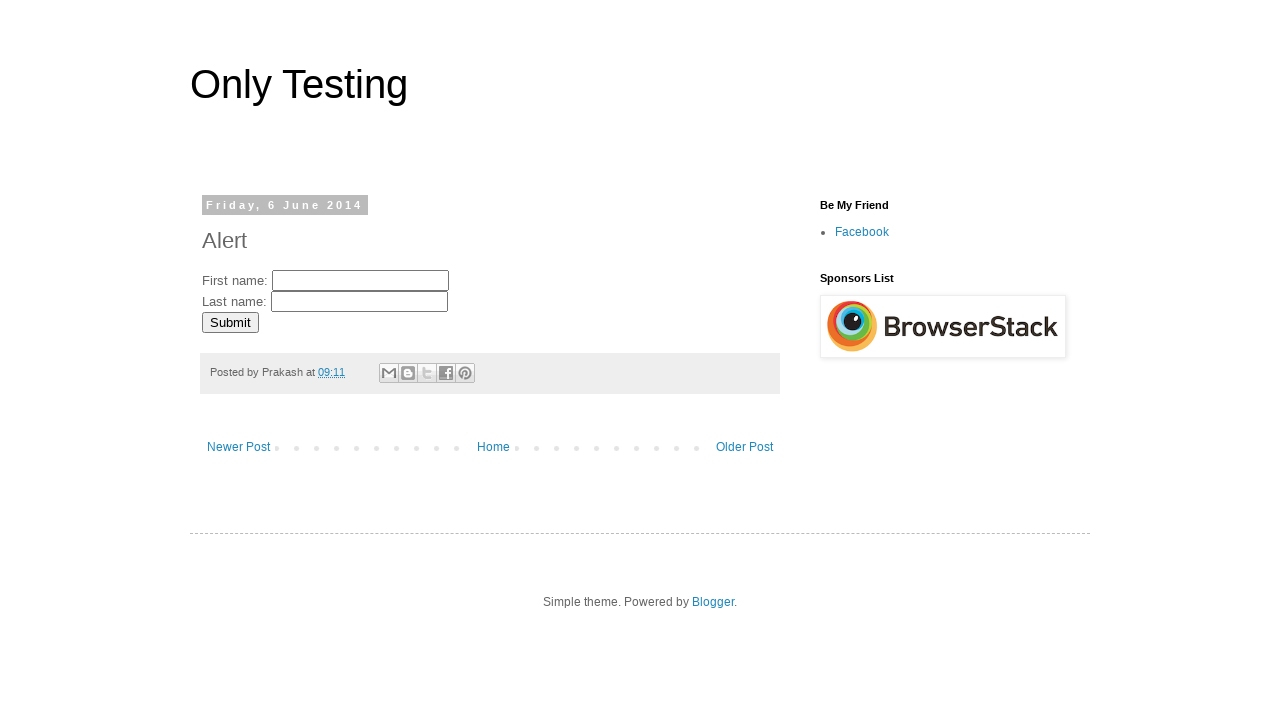

Set up dialog handler to accept any alerts
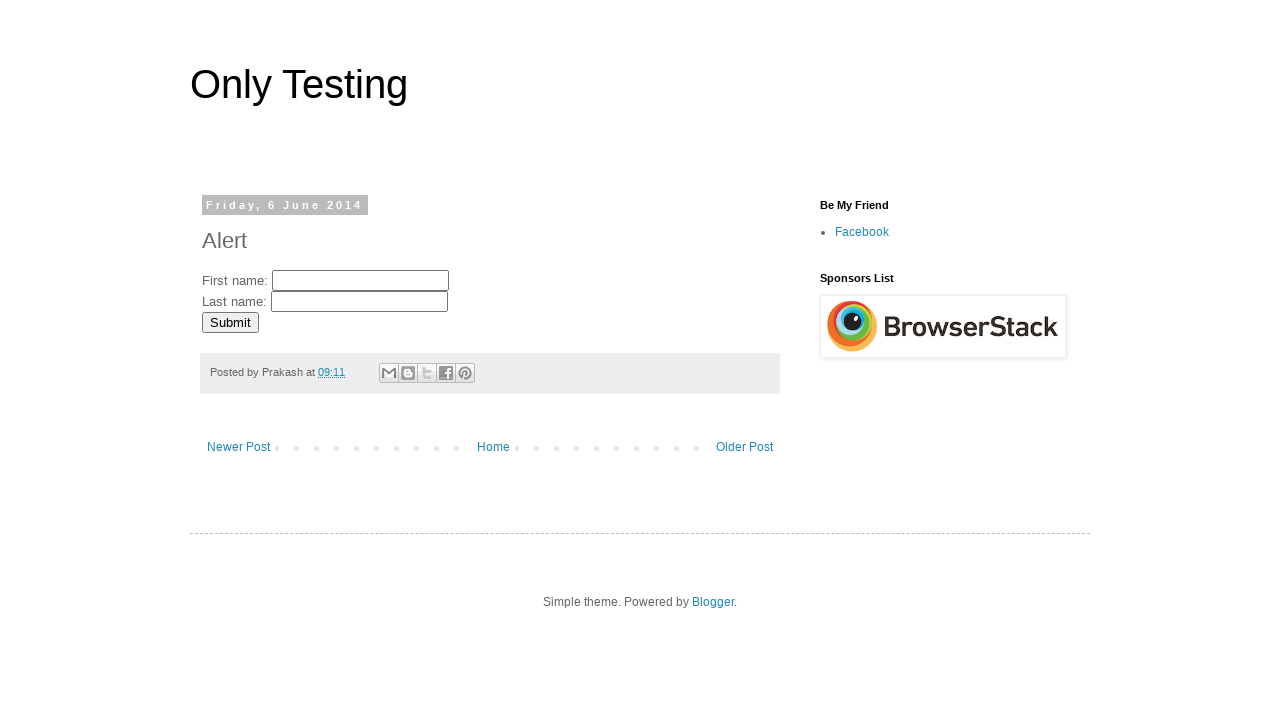

Page loaded and DOM content is ready
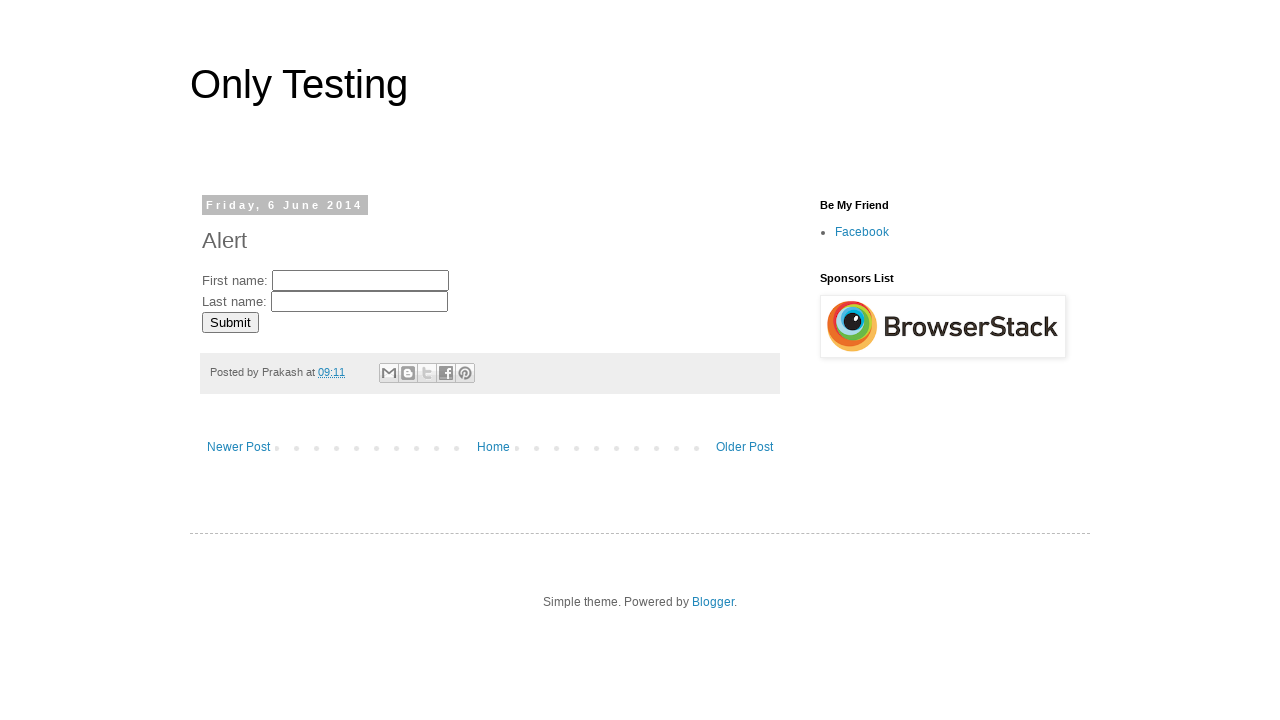

Filled first name field with 'John' on input[name='fname']
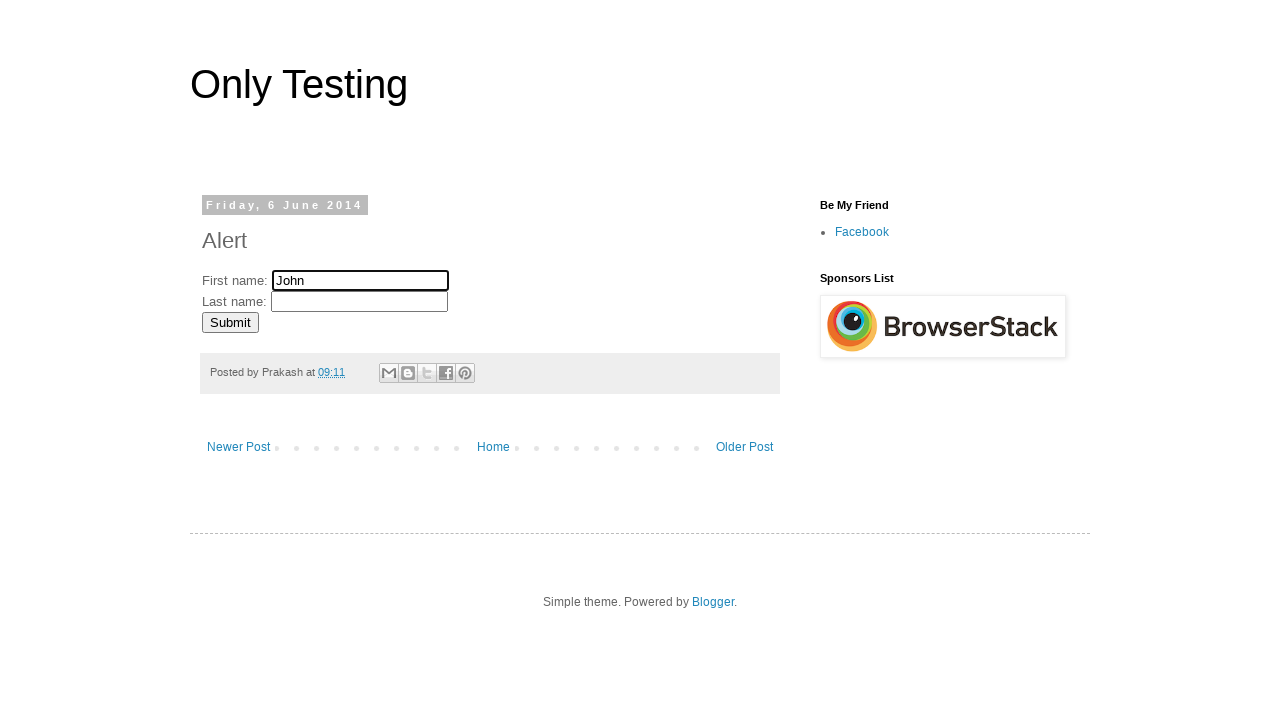

Filled last name field with 'Smith' on input[name='lname']
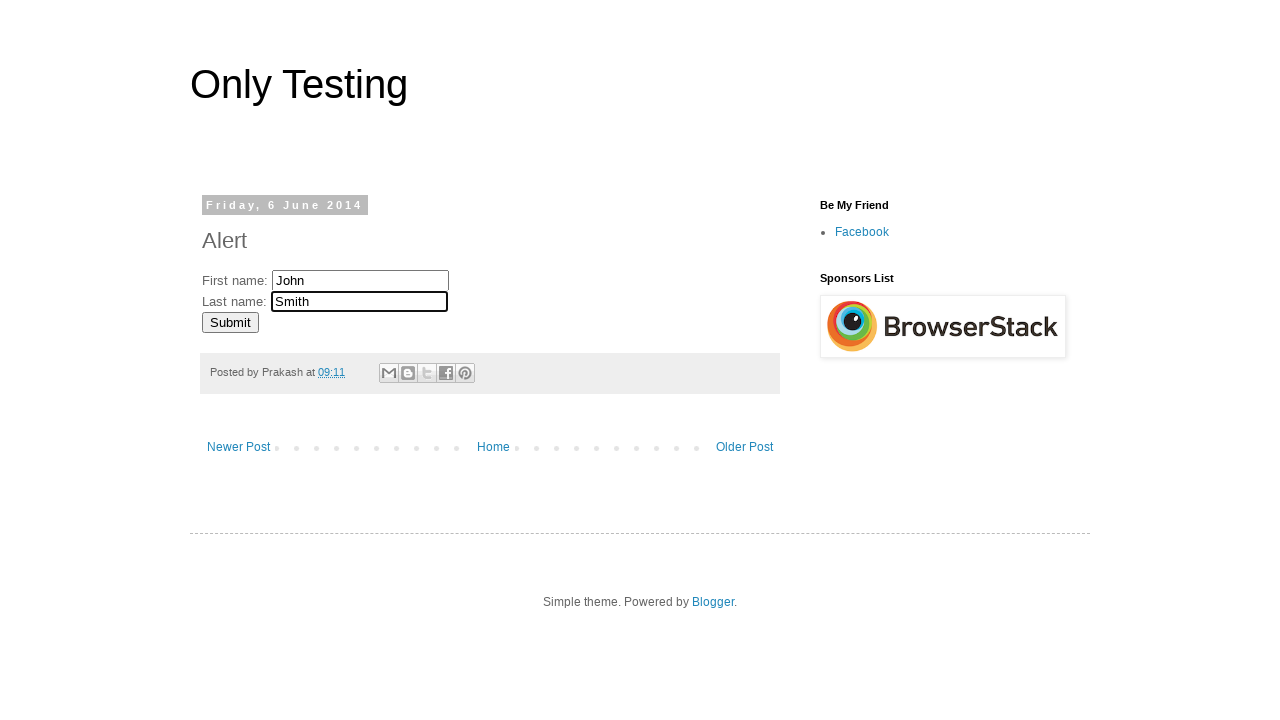

Clicked submit button to submit form at (230, 322) on #submitButton
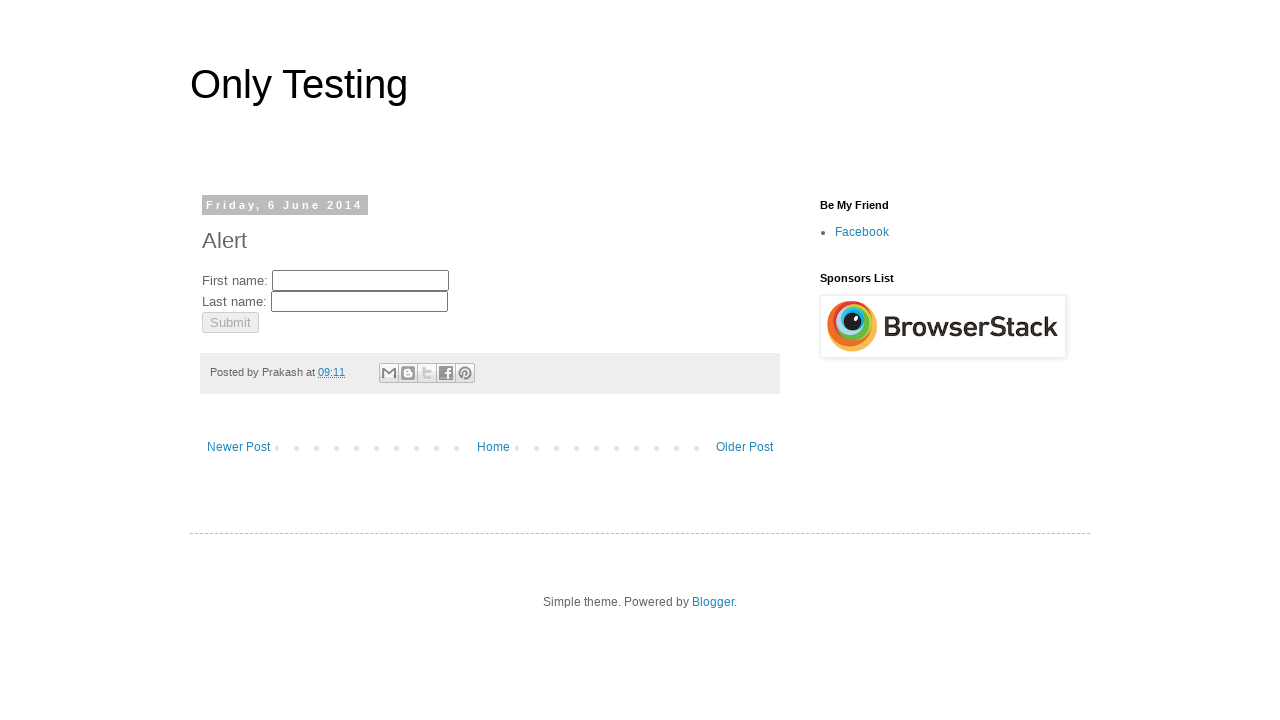

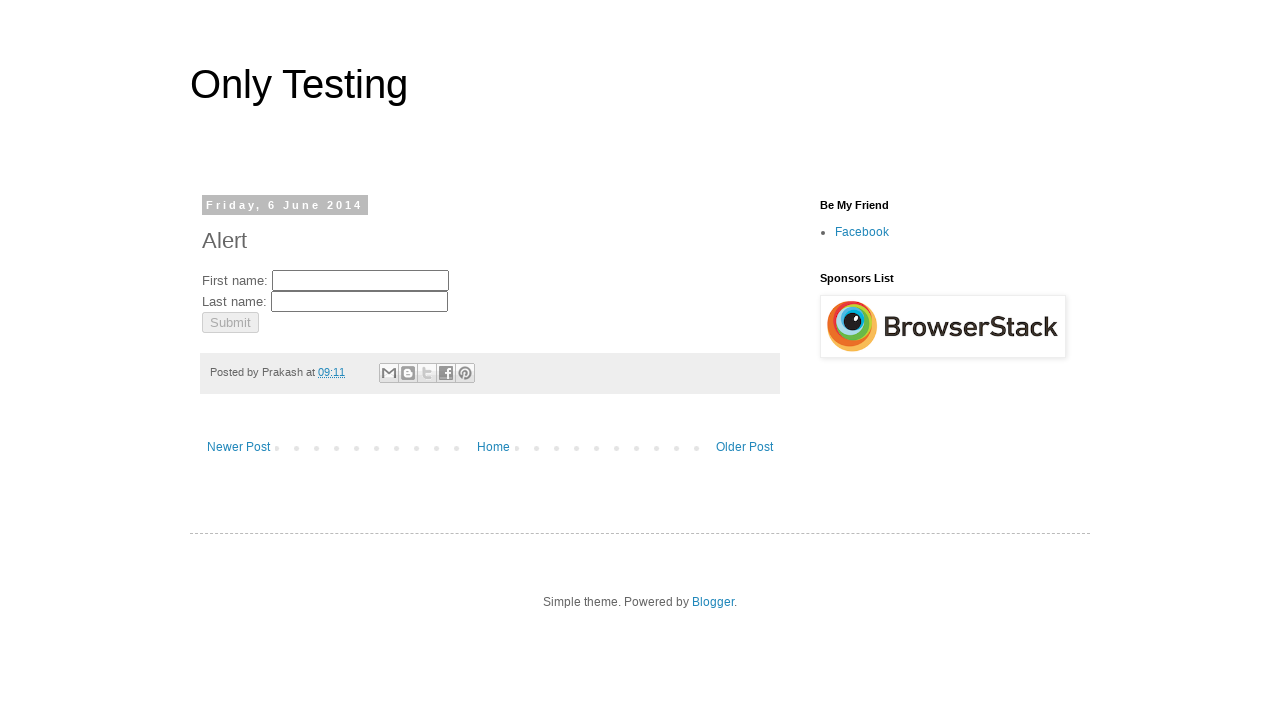